Verifies that initial content blocks are loaded on the infinite scroll page

Starting URL: https://the-internet.herokuapp.com/infinite_scroll

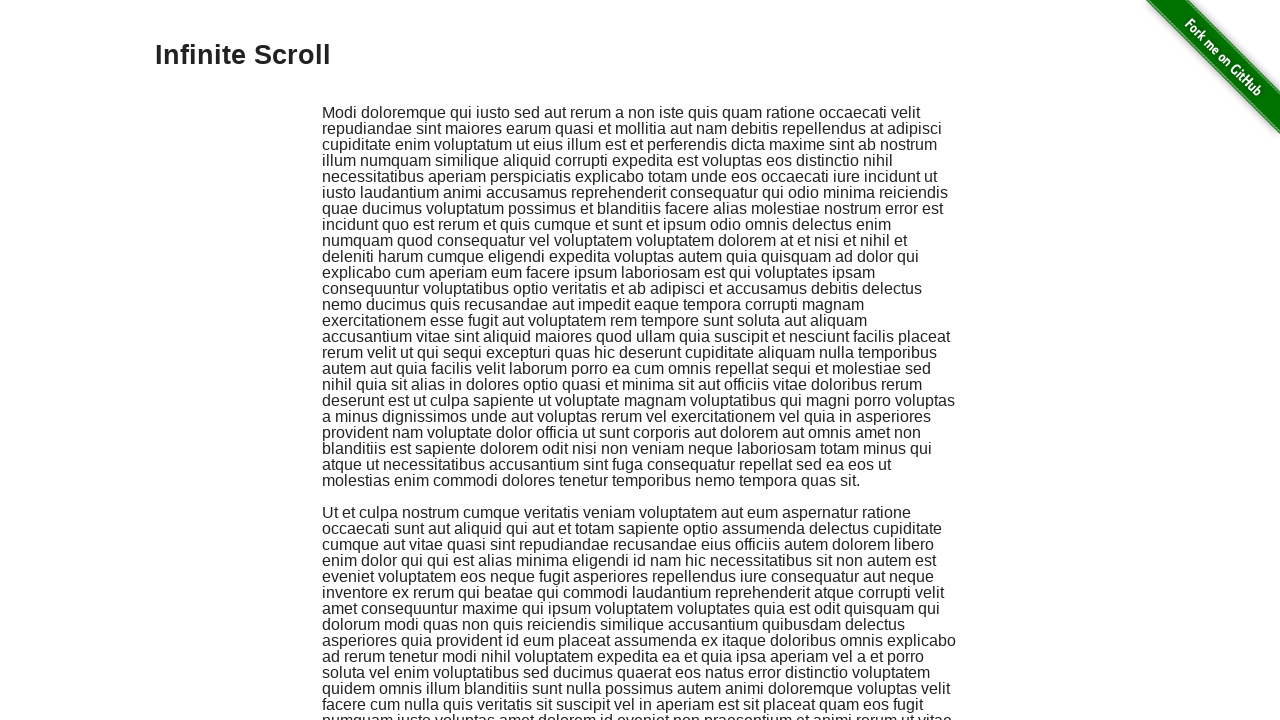

Navigated to infinite scroll page
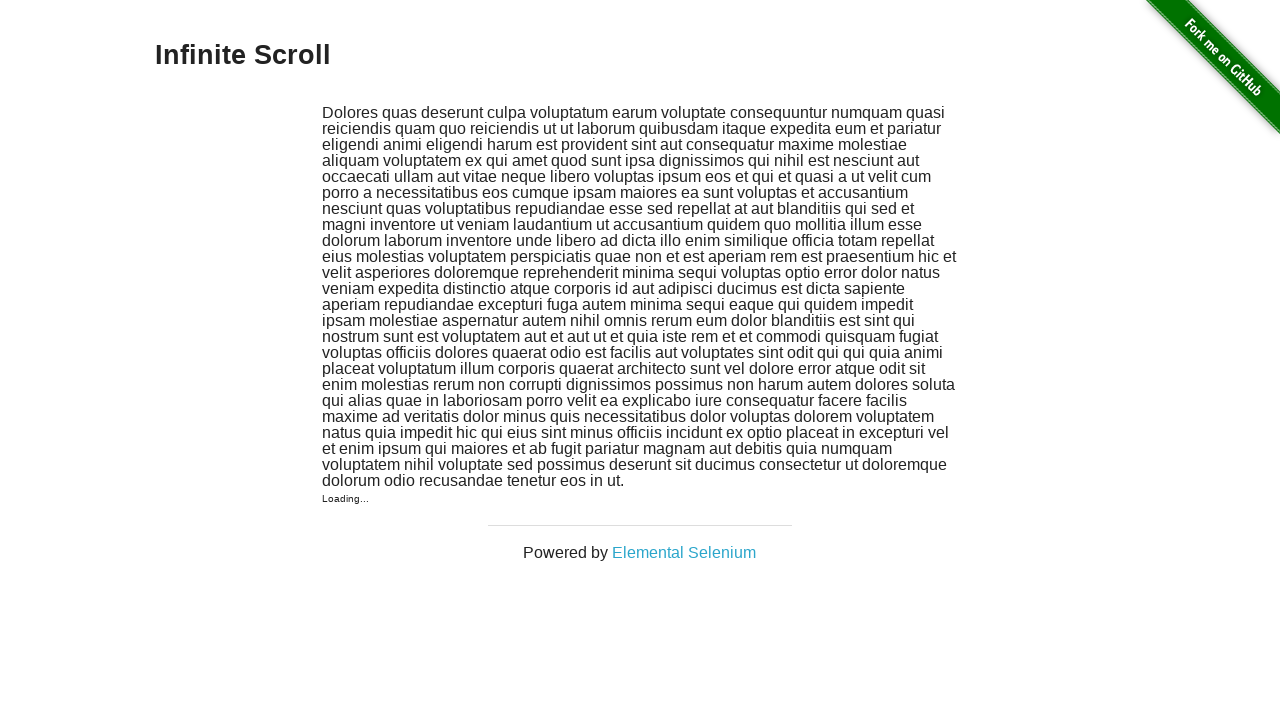

Initial content blocks loaded
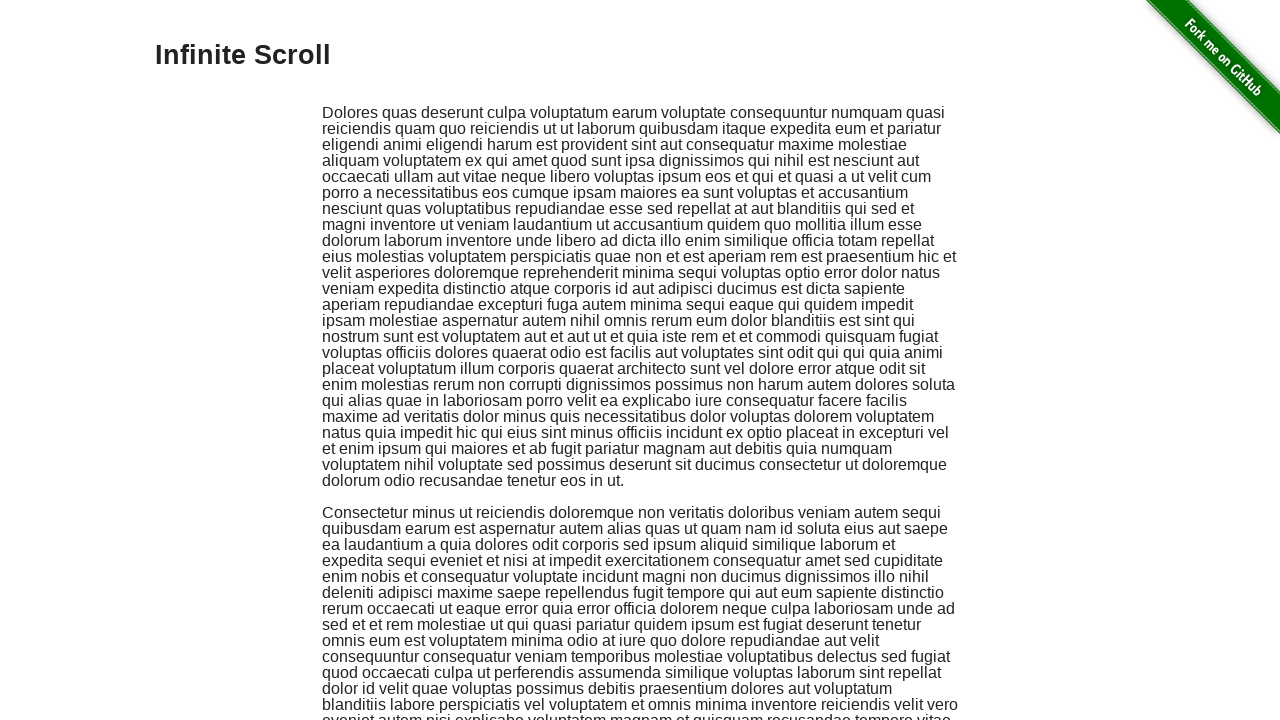

Located content block elements
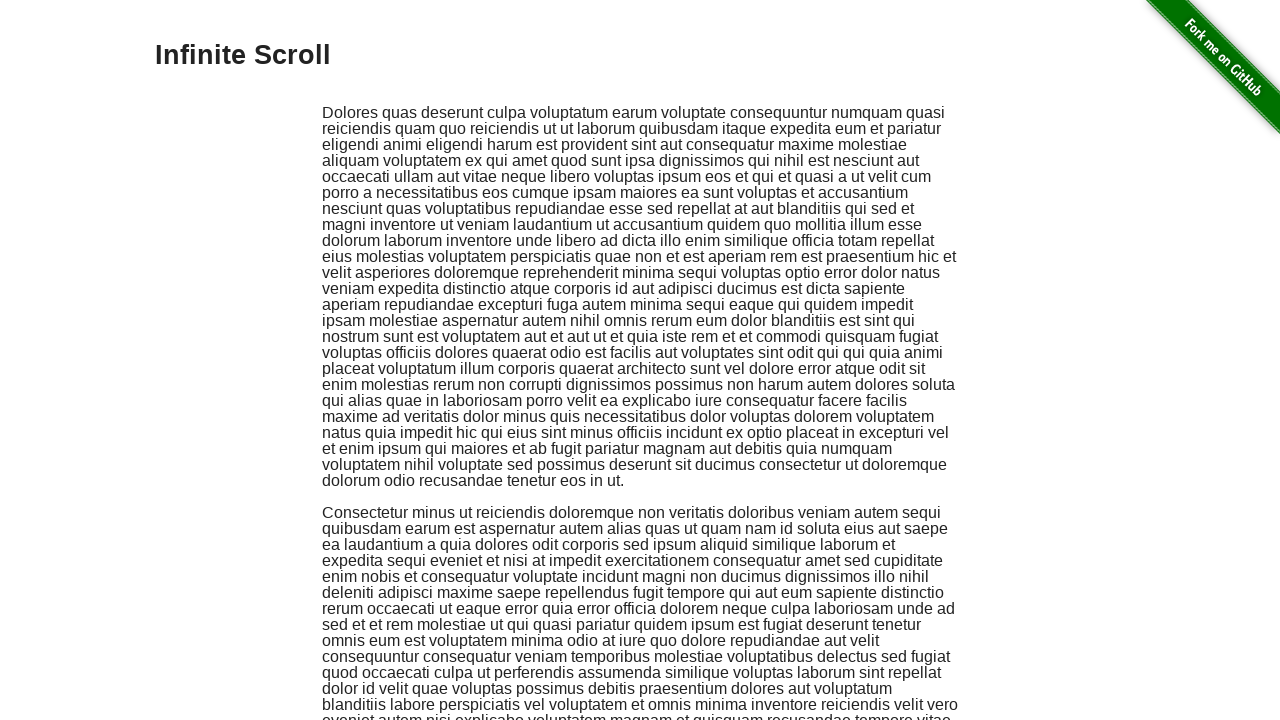

Counted 2 initial content blocks
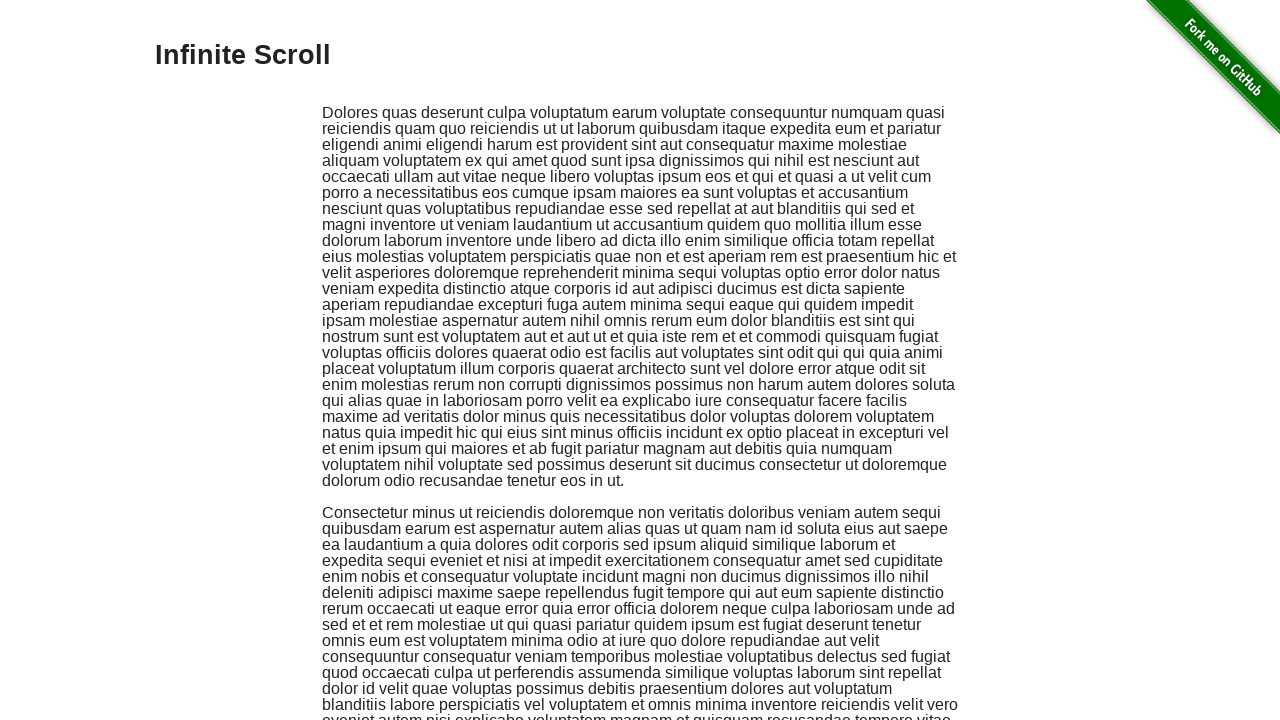

Verified that initial content blocks are present
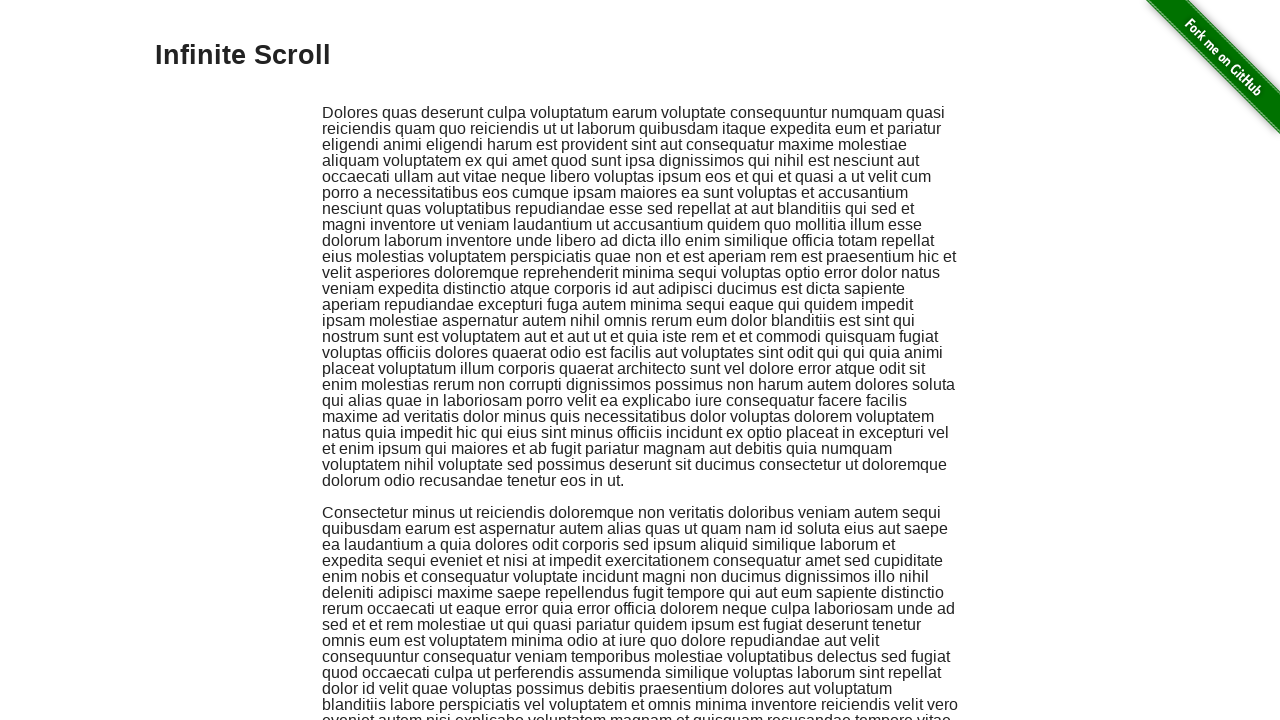

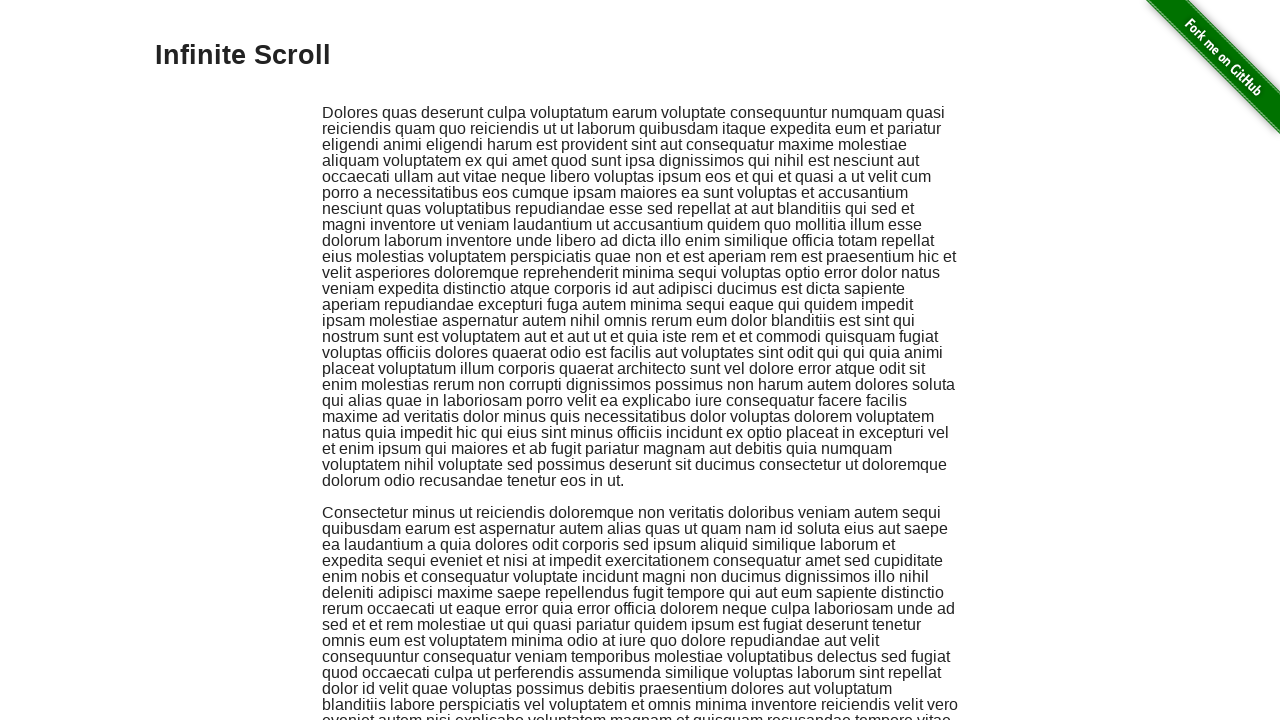